Tests link navigation by clicking on the "Home" link on a practice links page

Starting URL: https://www.tutorialspoint.com/selenium/practice/links.php

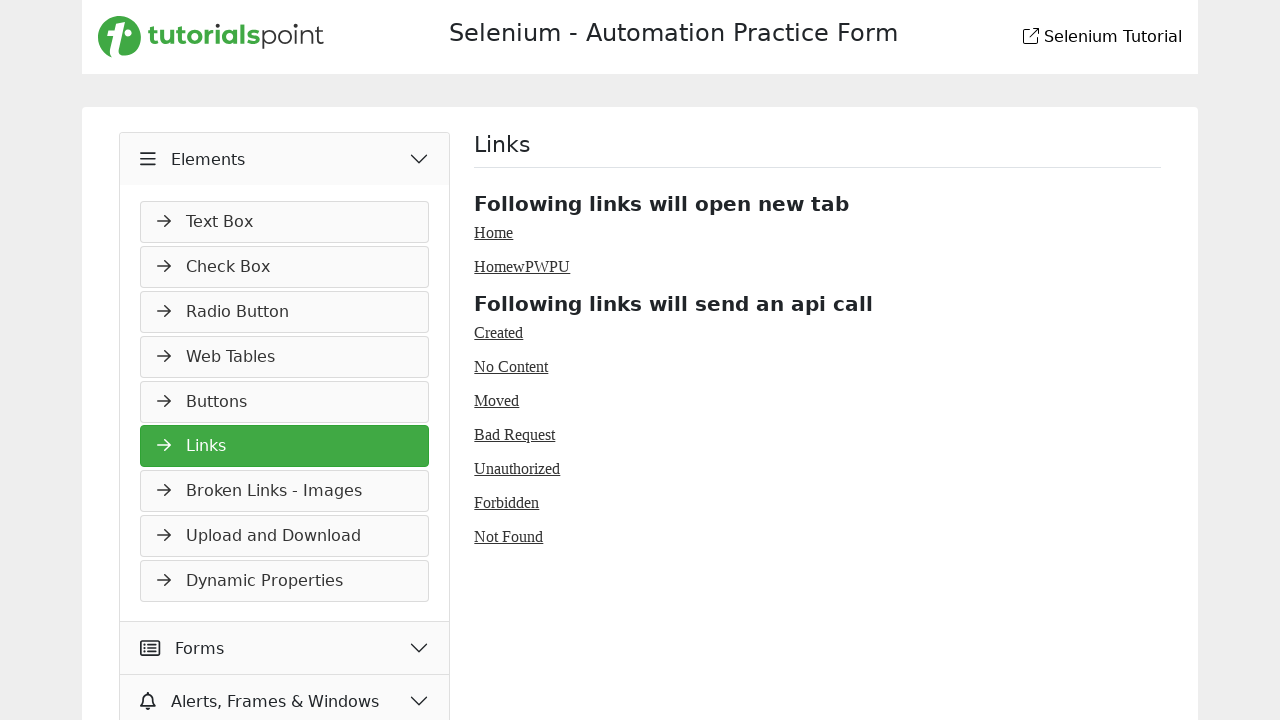

Clicked on the 'Home' link at (494, 232) on a:text('Home')
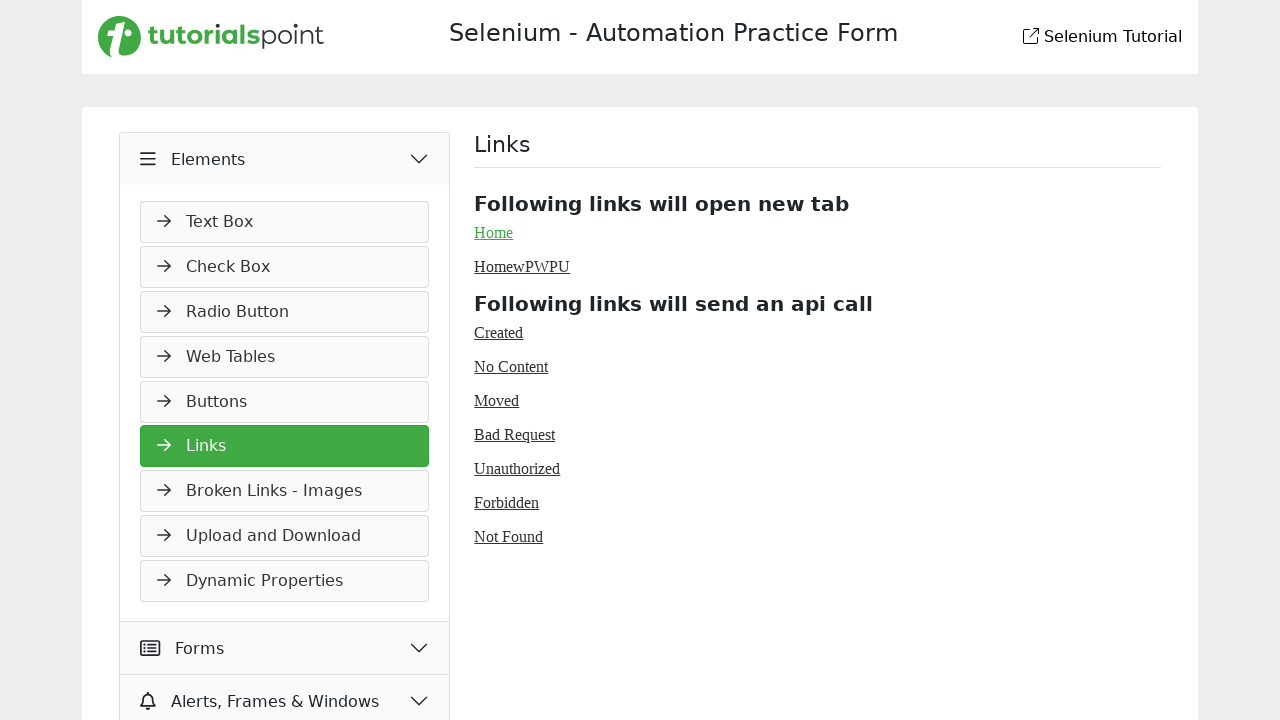

Navigation to Home page completed - page loaded
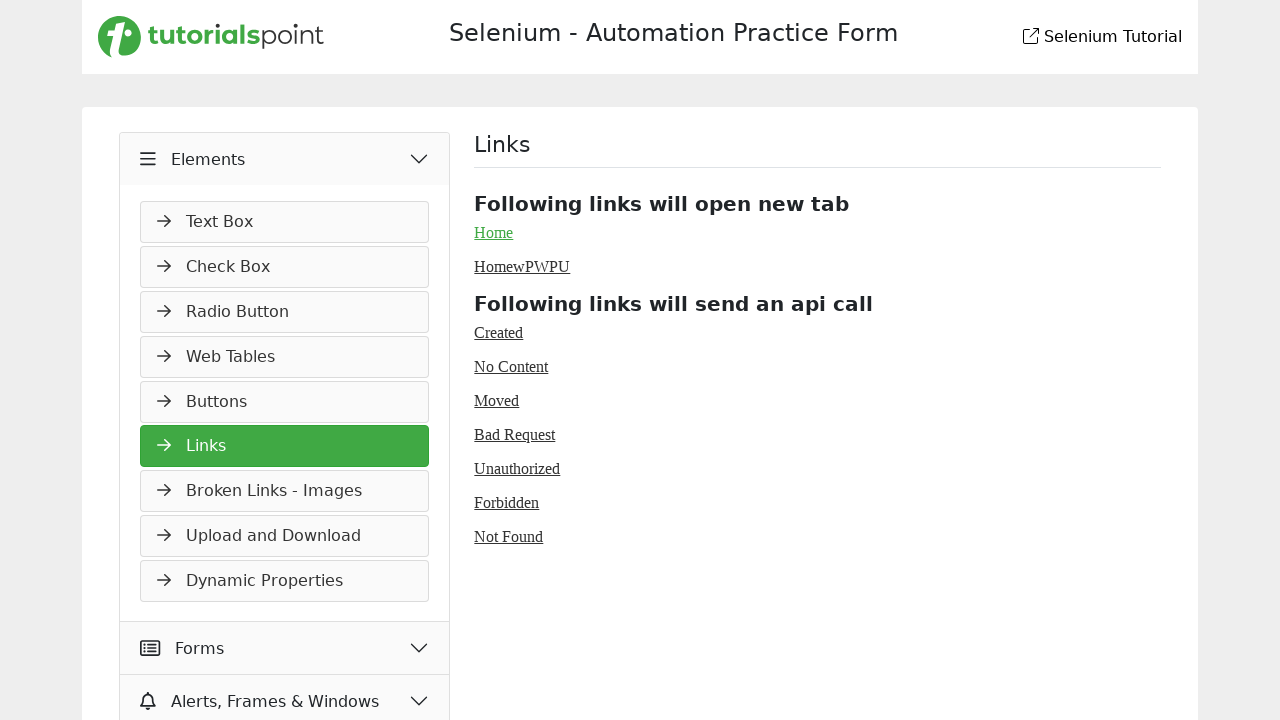

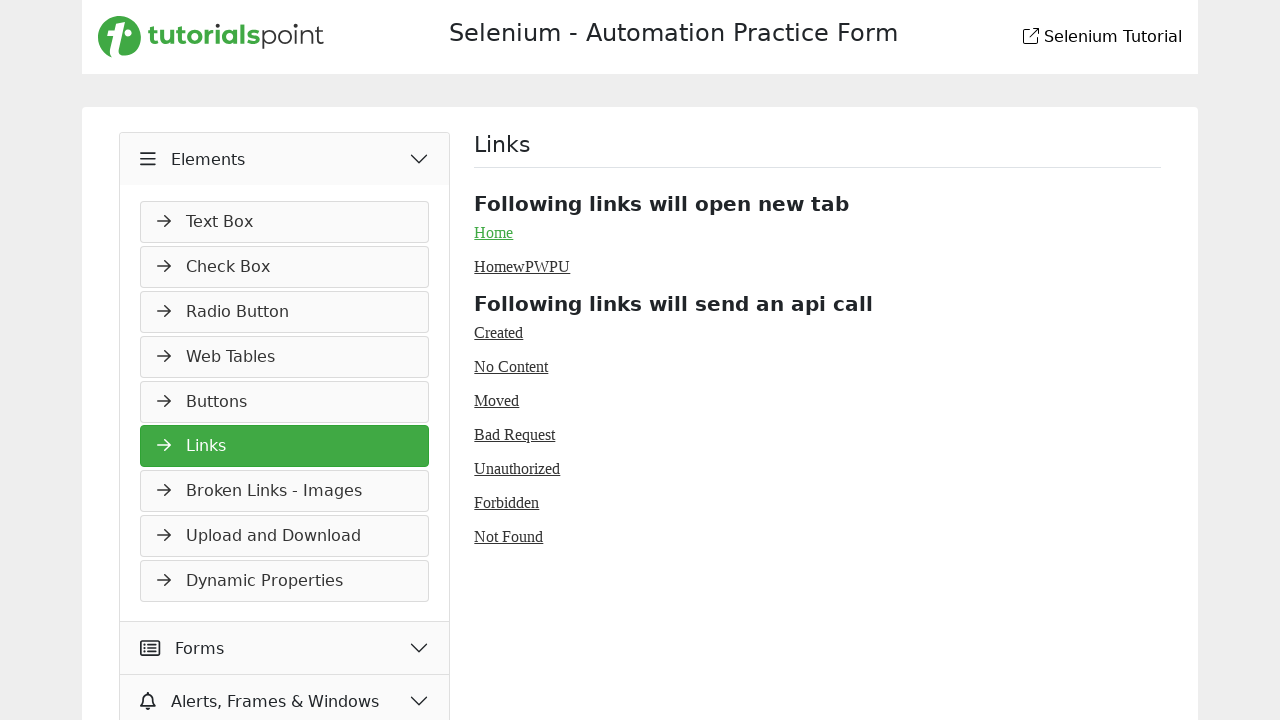